Tests A/B test opt-out by first adding an opt-out cookie on the homepage, then navigating to the A/B test page and verifying that no A/B test is shown.

Starting URL: http://the-internet.herokuapp.com

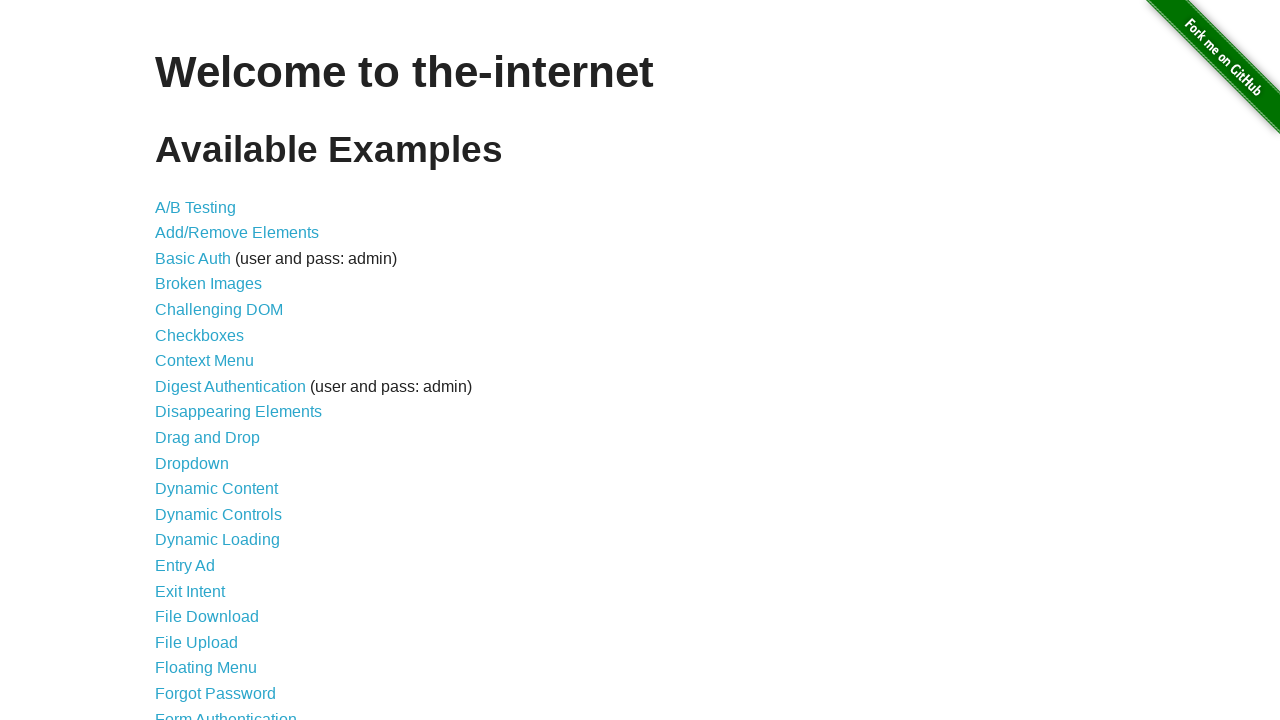

Added optimizelyOptOut cookie to opt out of A/B testing
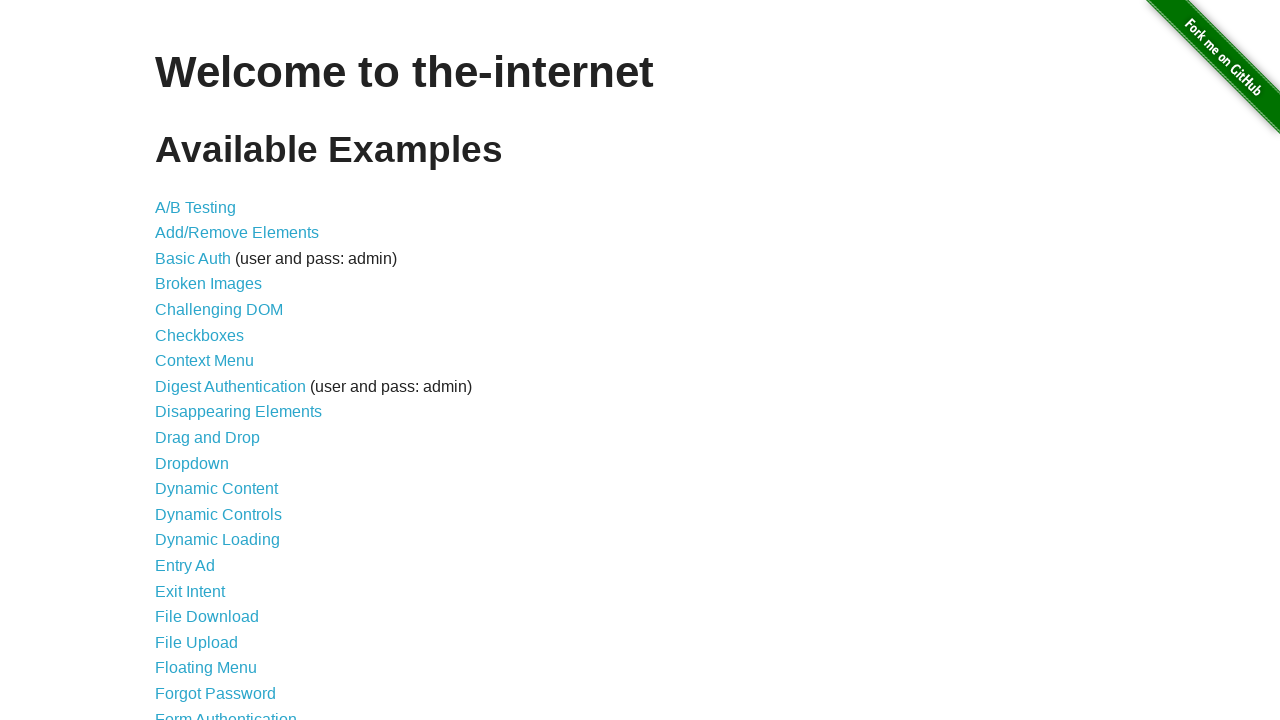

Navigated to A/B test page
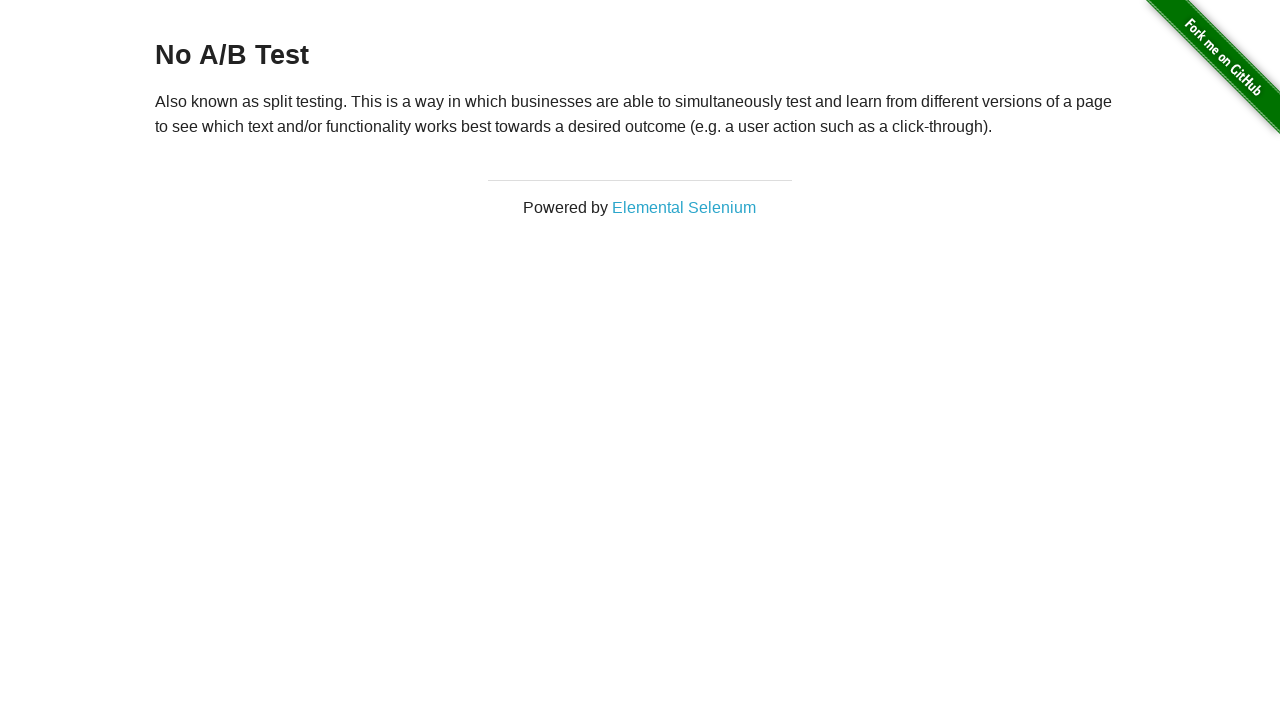

Waited for h3 heading to load
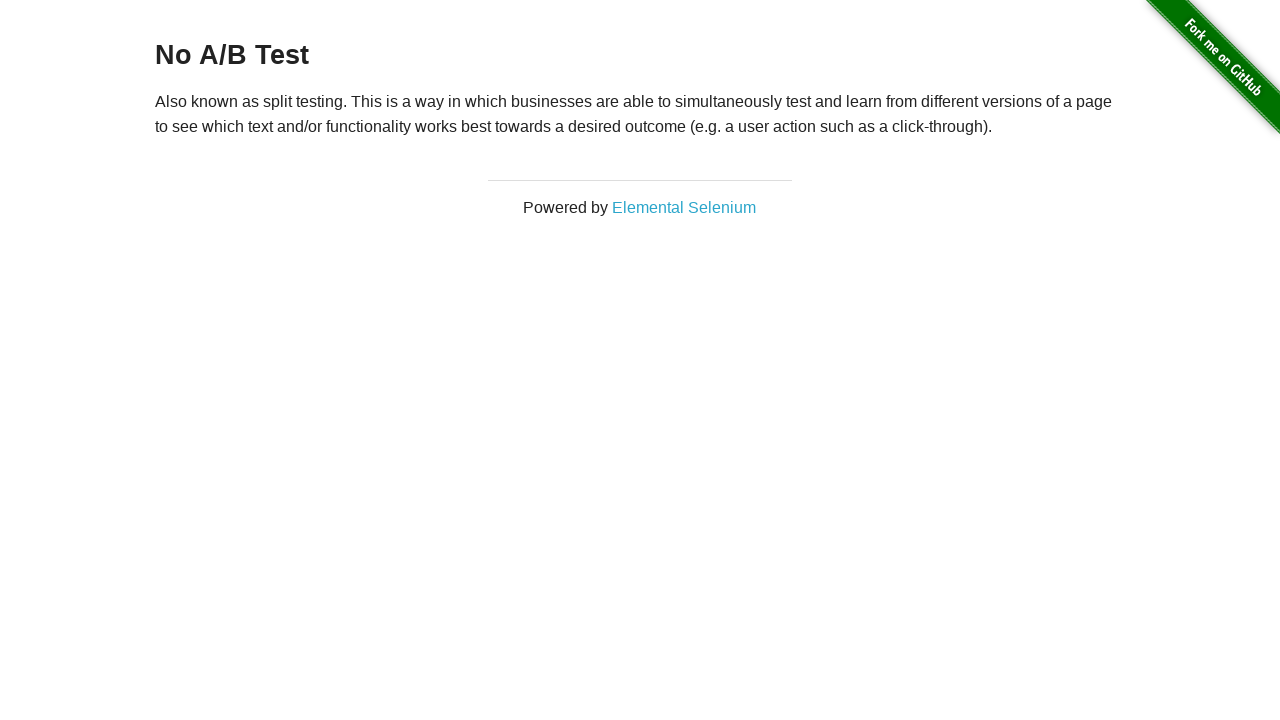

Located h3 heading element
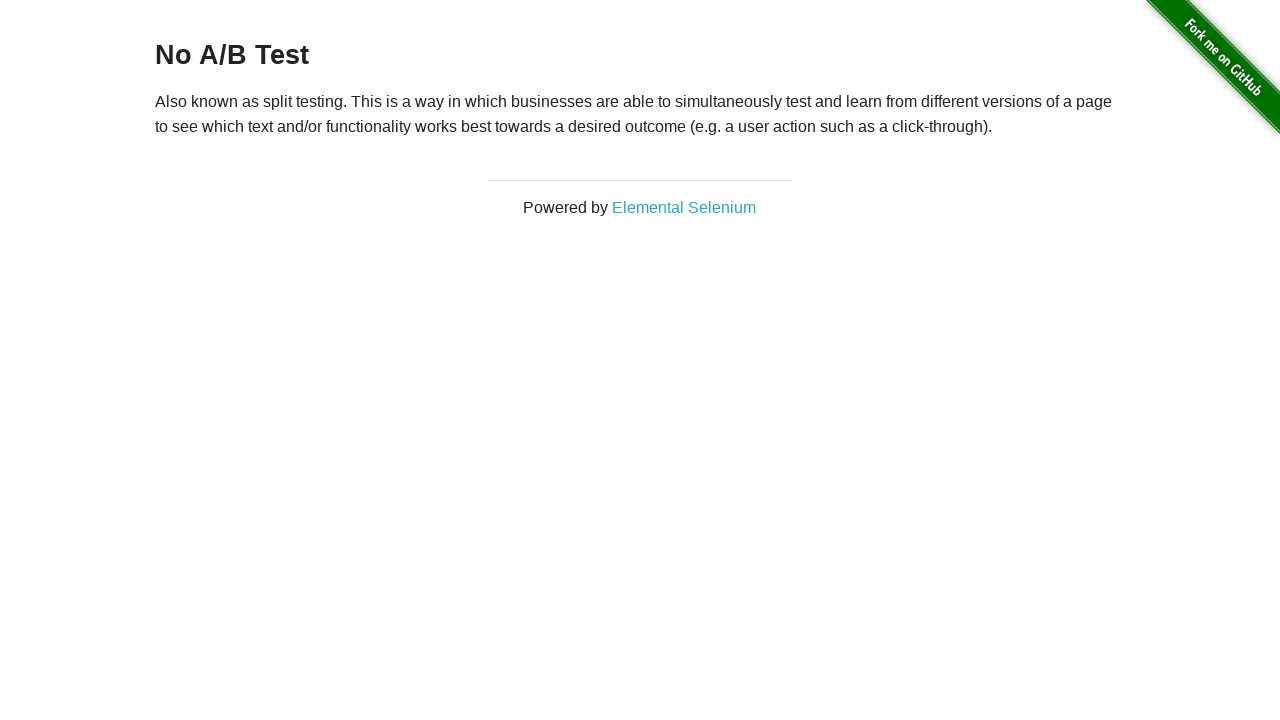

Verified heading displays 'No A/B Test' - opt-out cookie successfully prevented A/B test
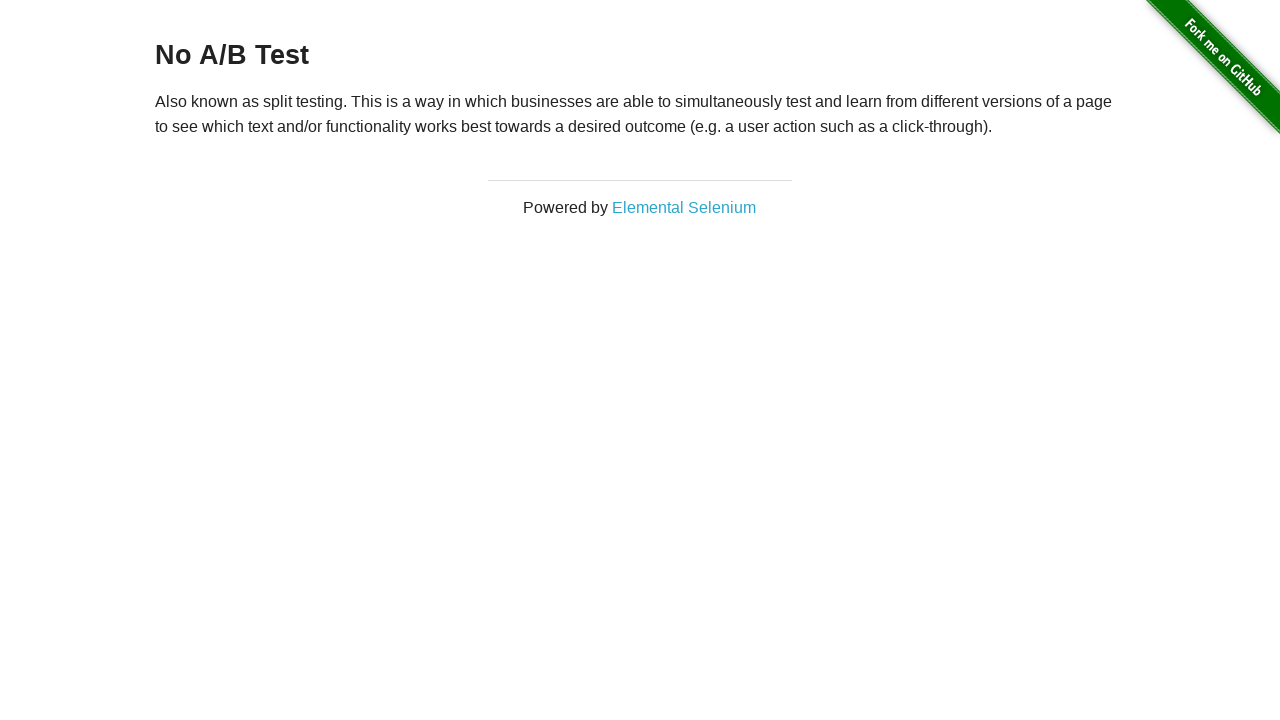

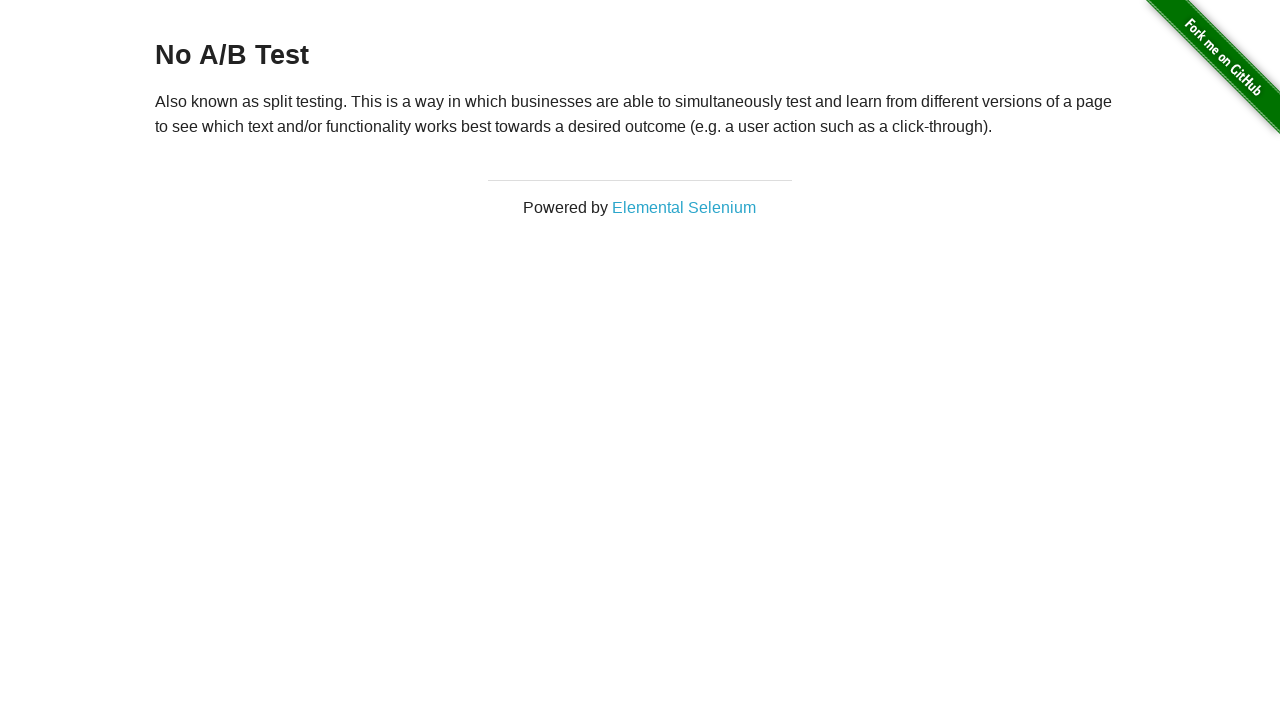